Navigates to DuckDuckGo and verifies that the logo is displayed

Starting URL: https://duckduckgo.com/

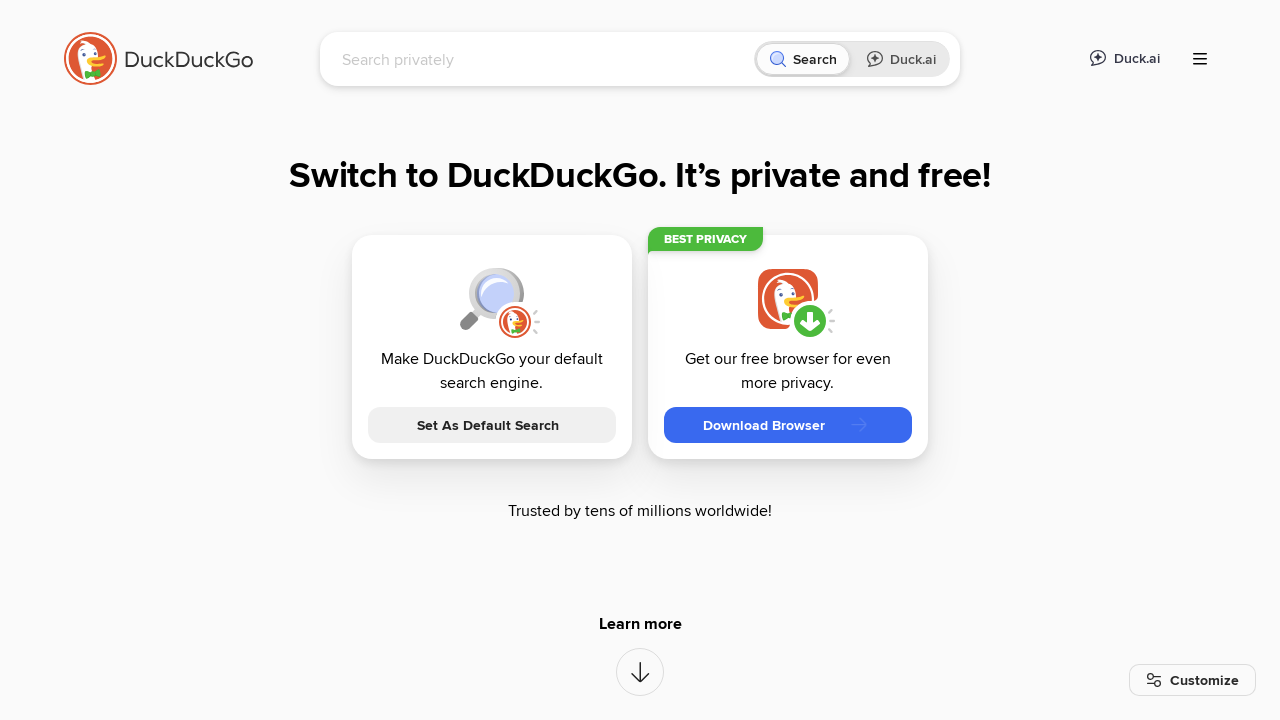

Located DuckDuckGo logo element
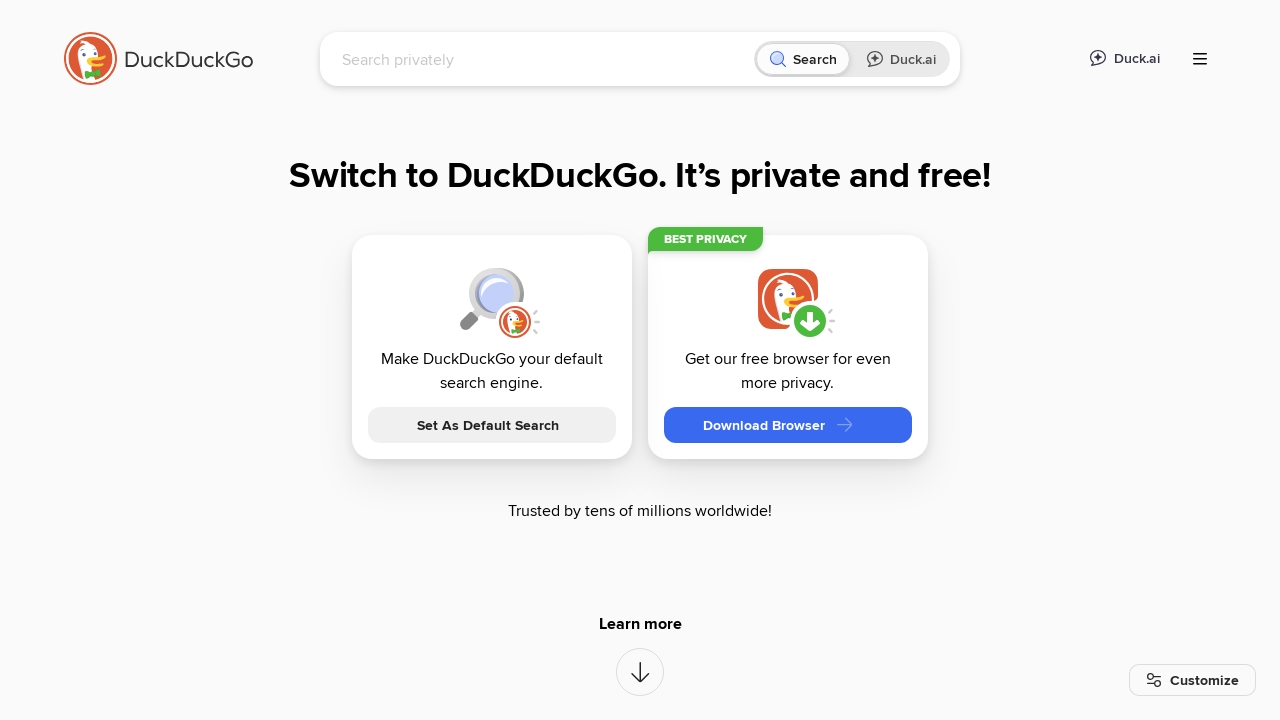

Waited for logo to become visible
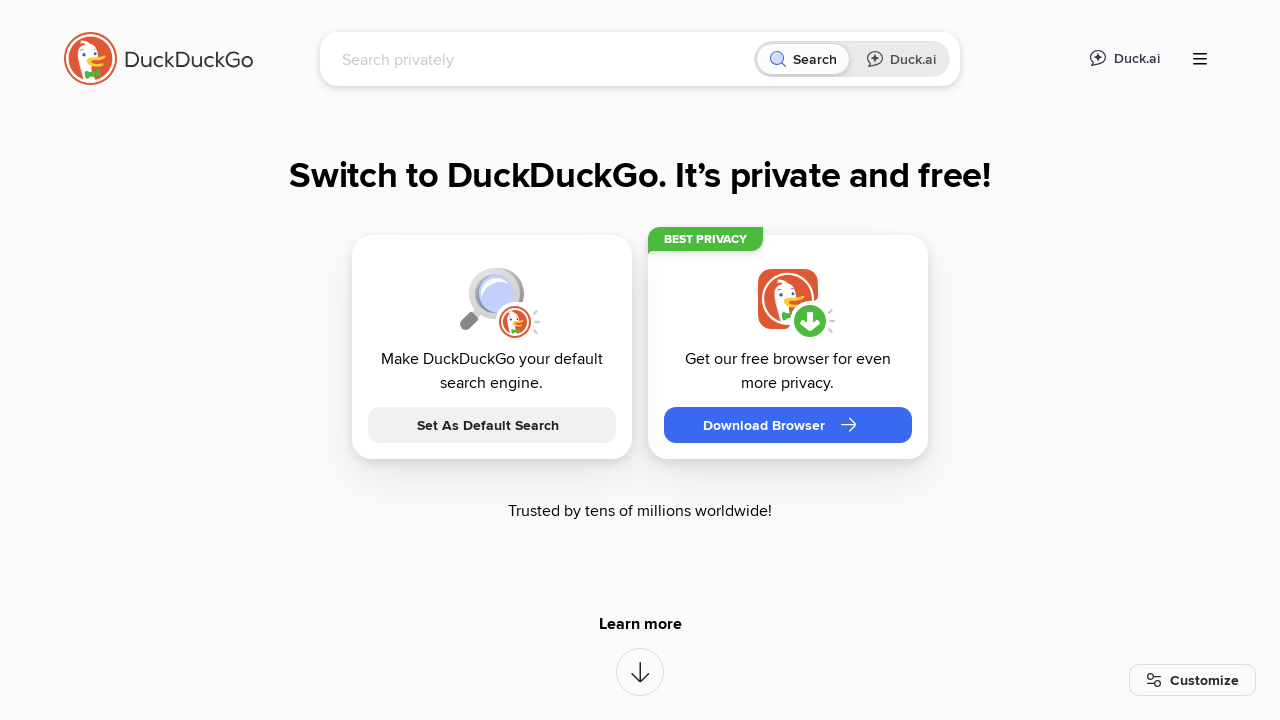

Verified that DuckDuckGo logo is displayed
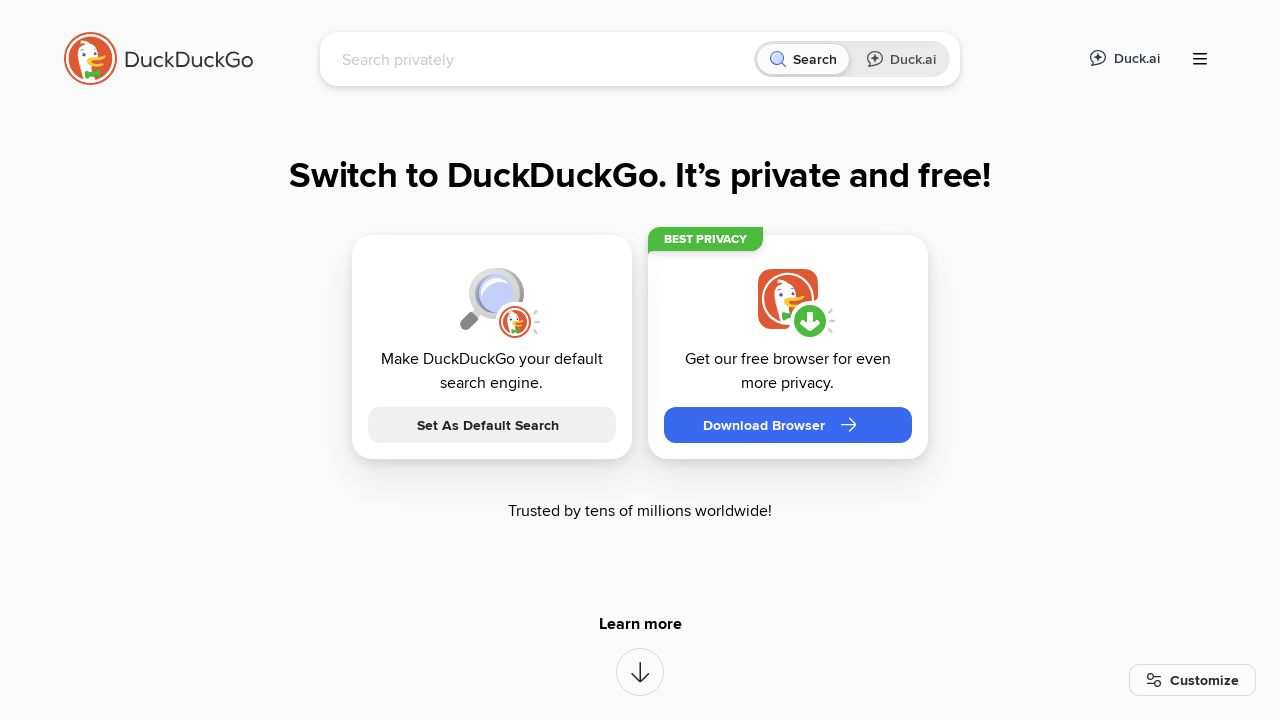

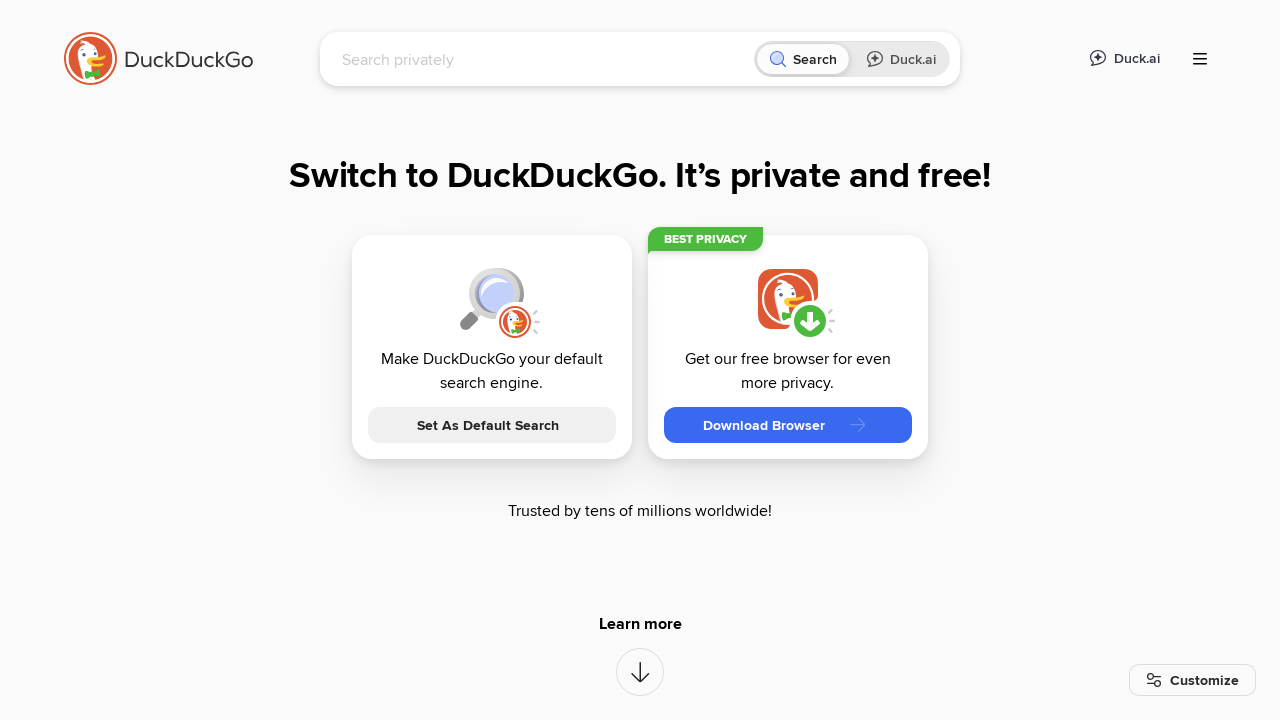